Navigates to a Selenium tutorial page and maximizes the browser window

Starting URL: https://www.seleniumeasy.com/testng-tutorials/testngxml-example-to-execute-with-class-names

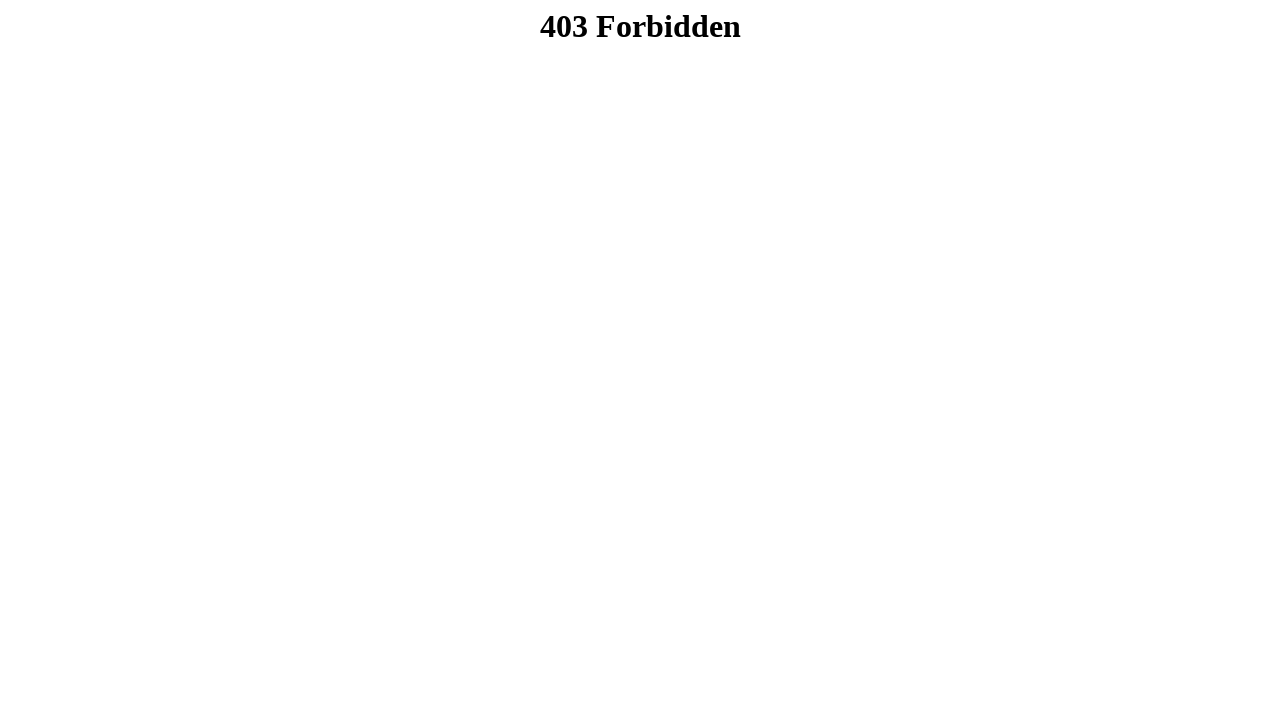

Navigated to Selenium tutorial page
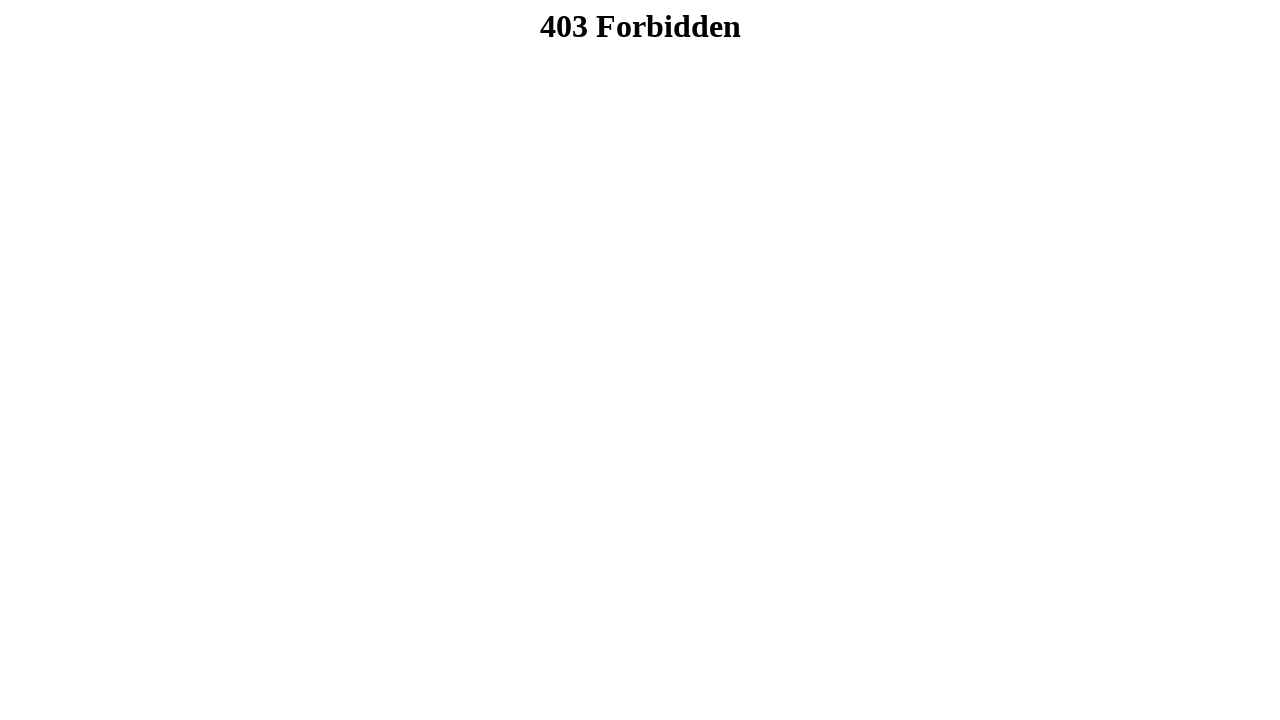

Maximized browser window to 1920x1080
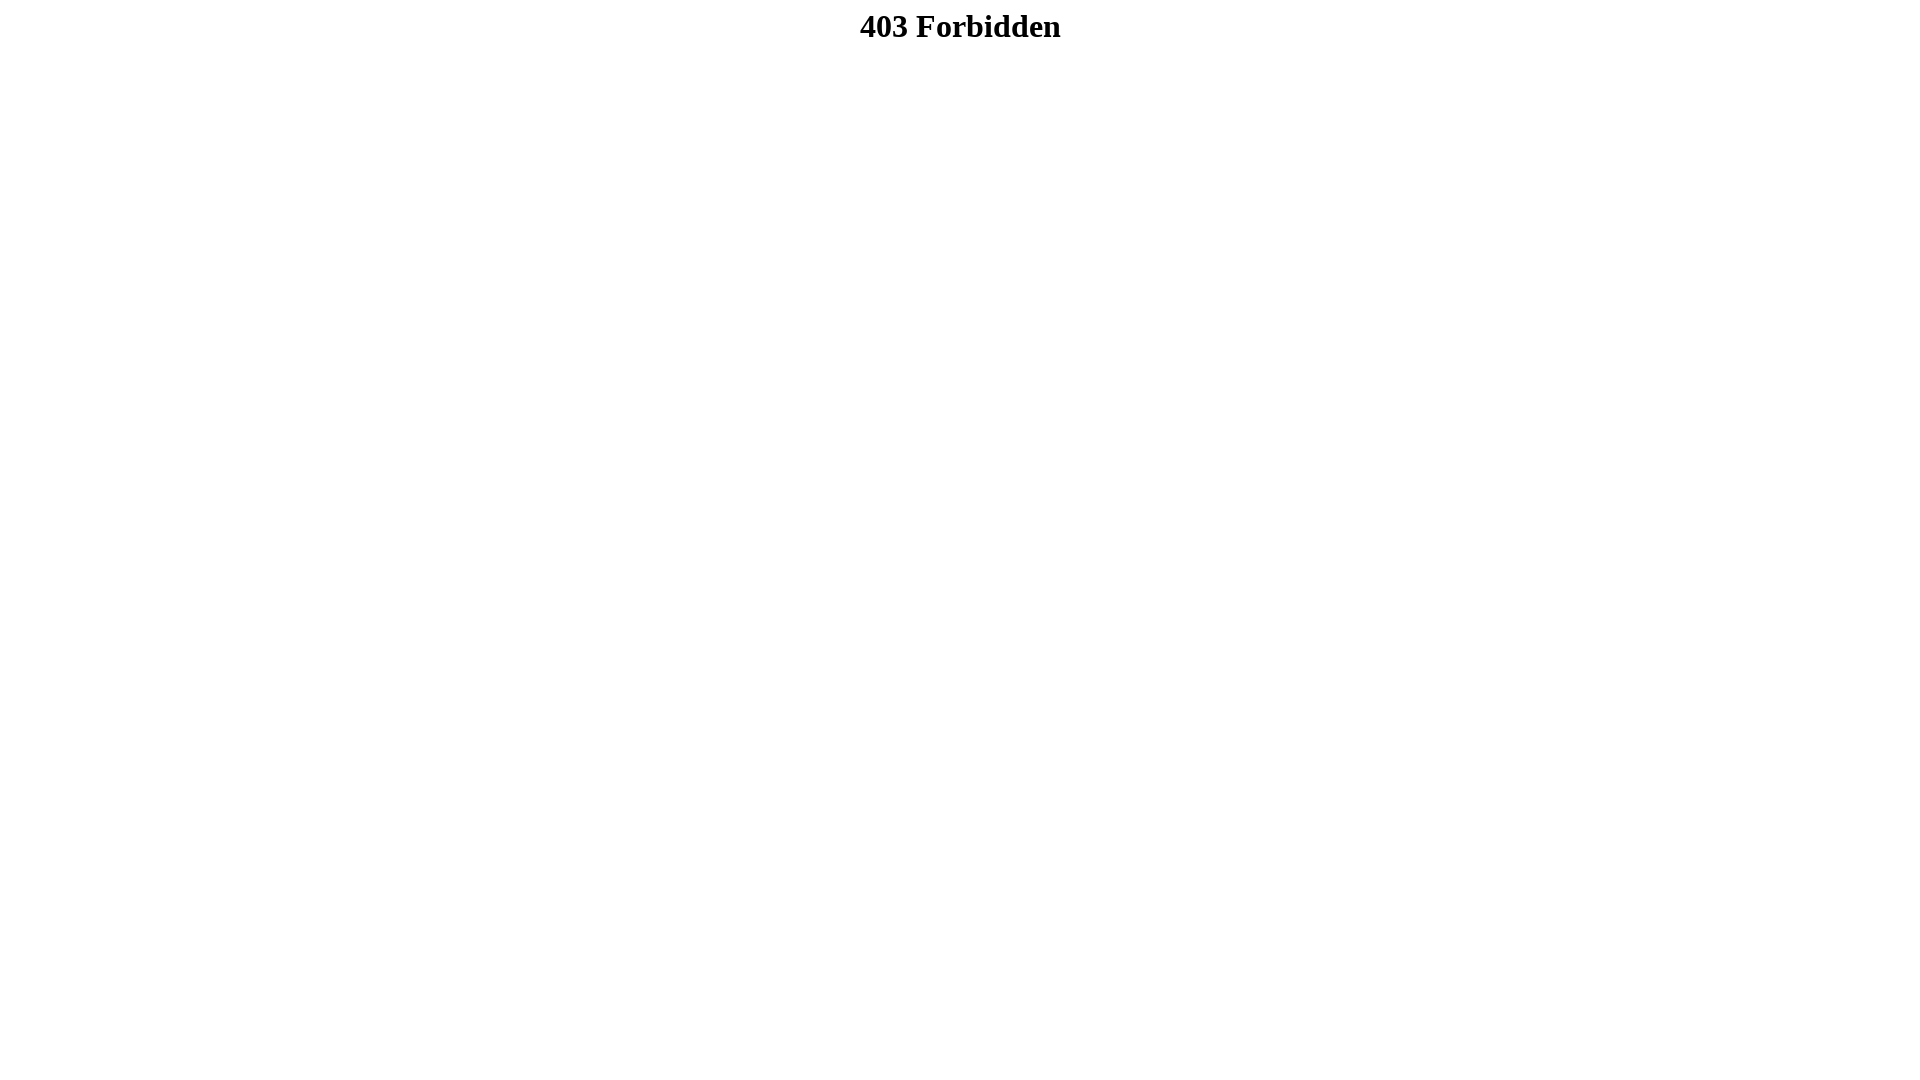

Page content loaded and visible
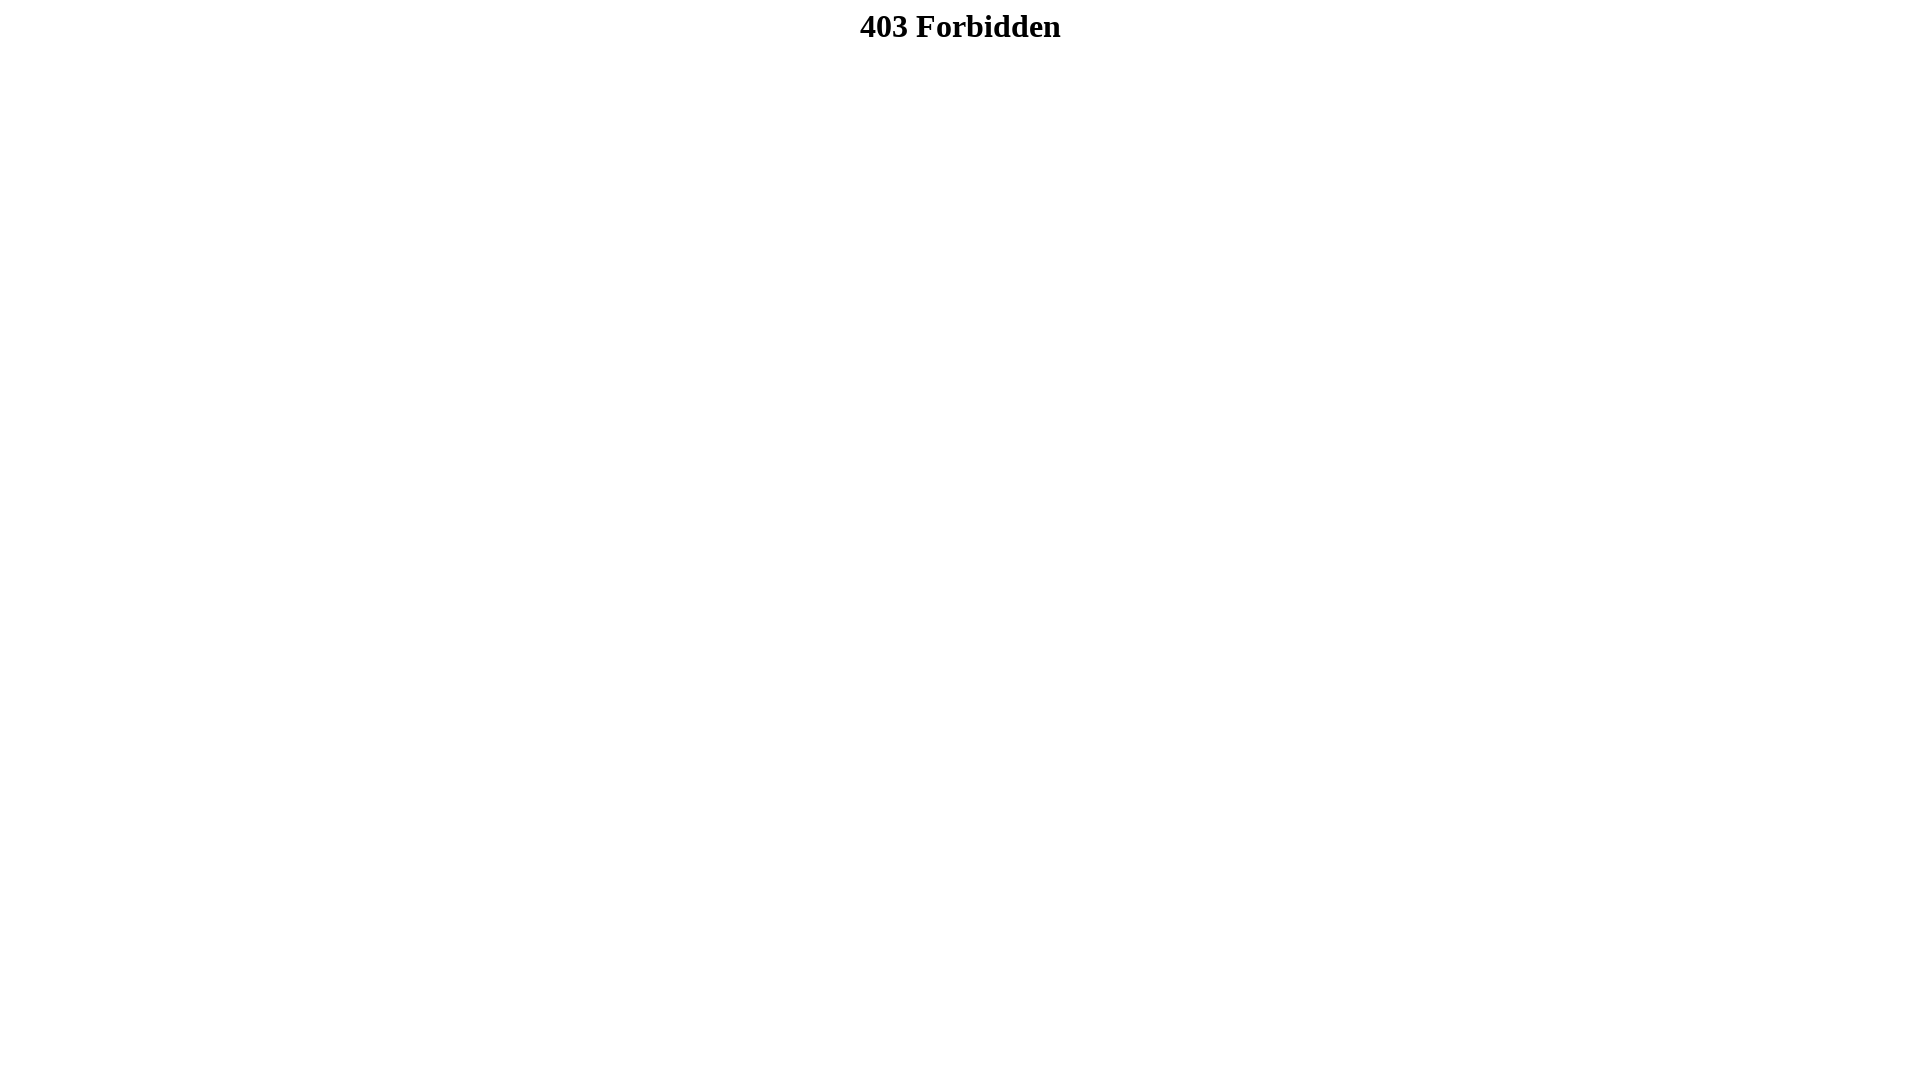

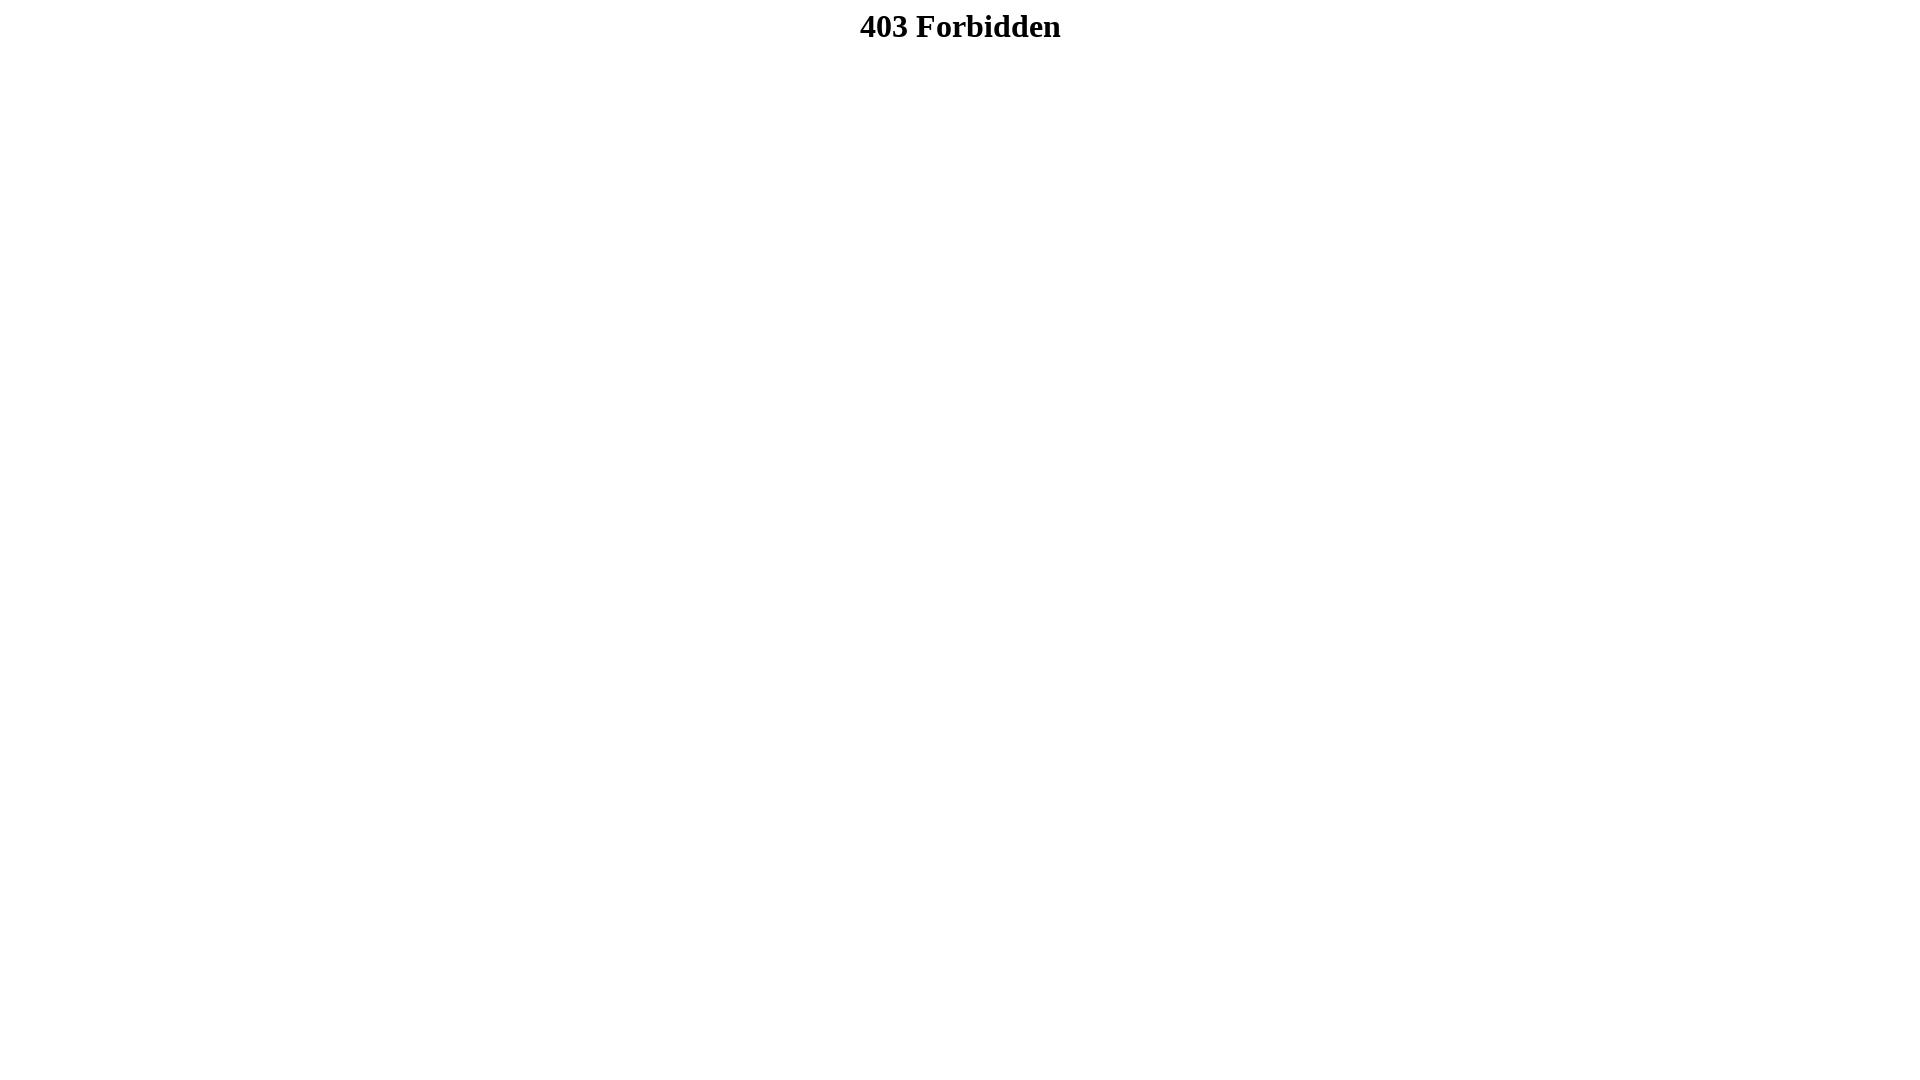